Tests form elements visibility and interaction by checking if email, age radio button, education textarea, and user name elements are displayed, then fills/clicks them accordingly

Starting URL: https://automationfc.github.io/basic-form/index.html

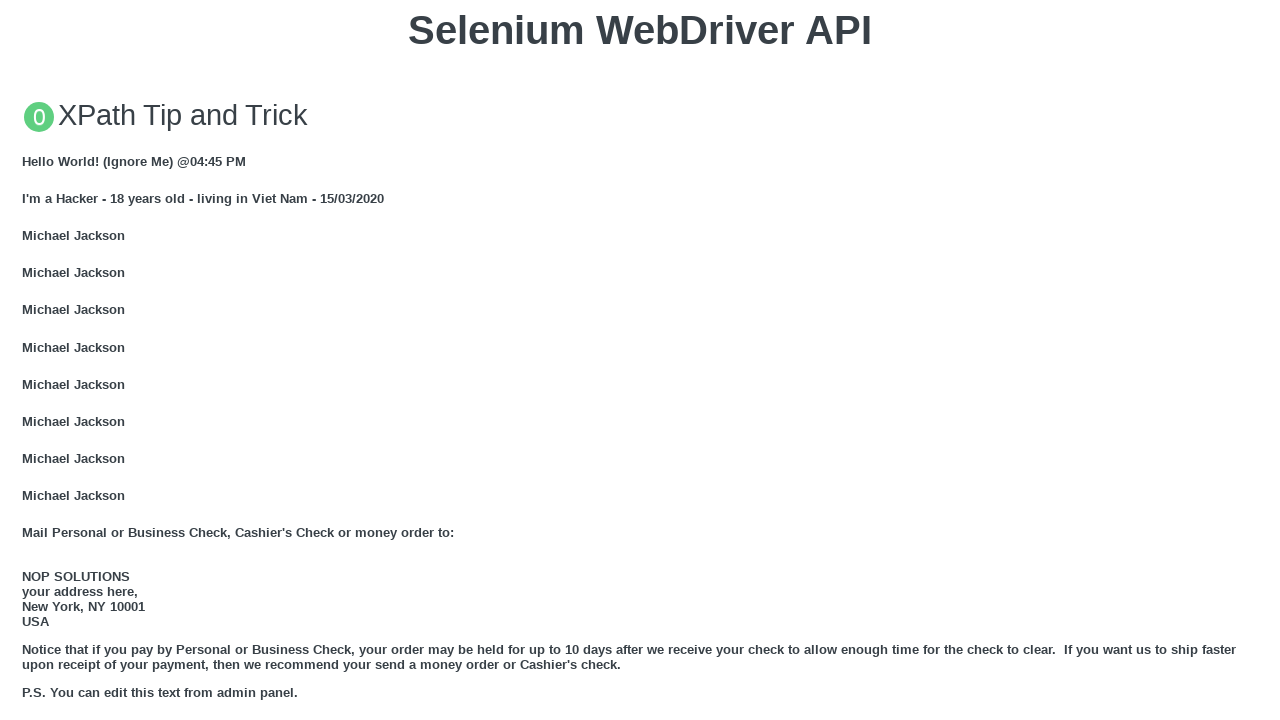

Navigated to basic form page
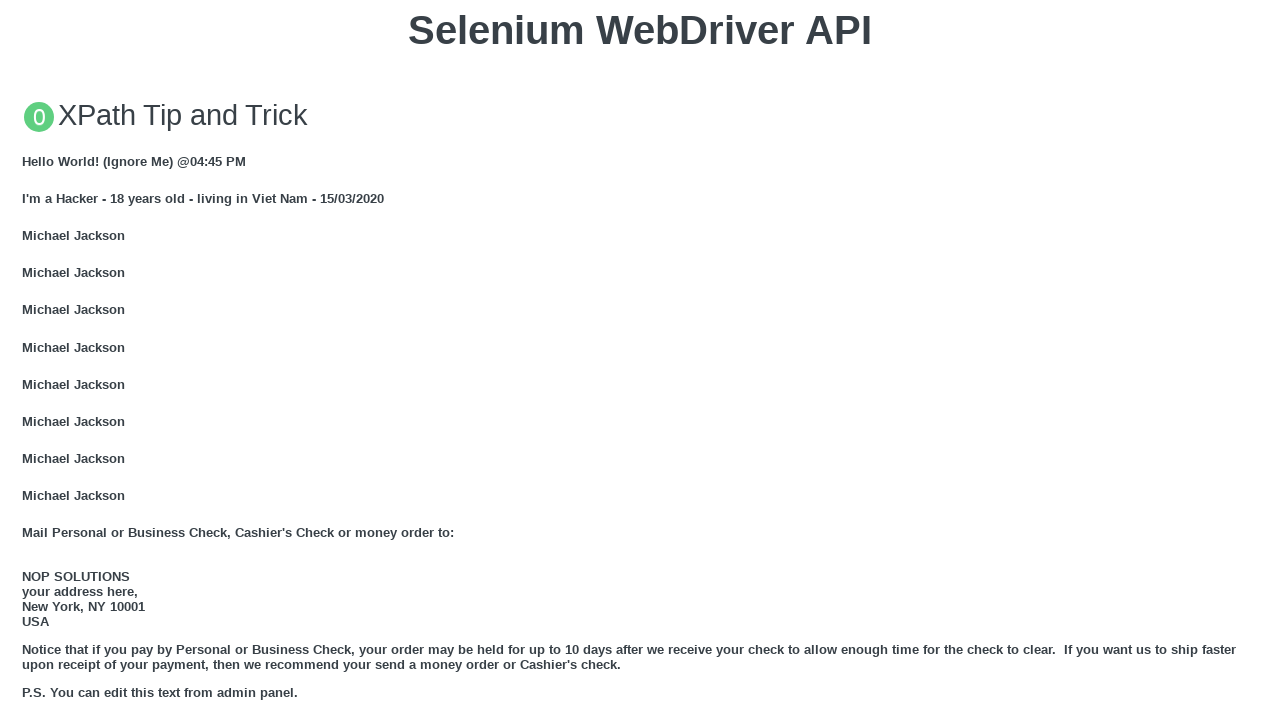

Verified email textbox is displayed
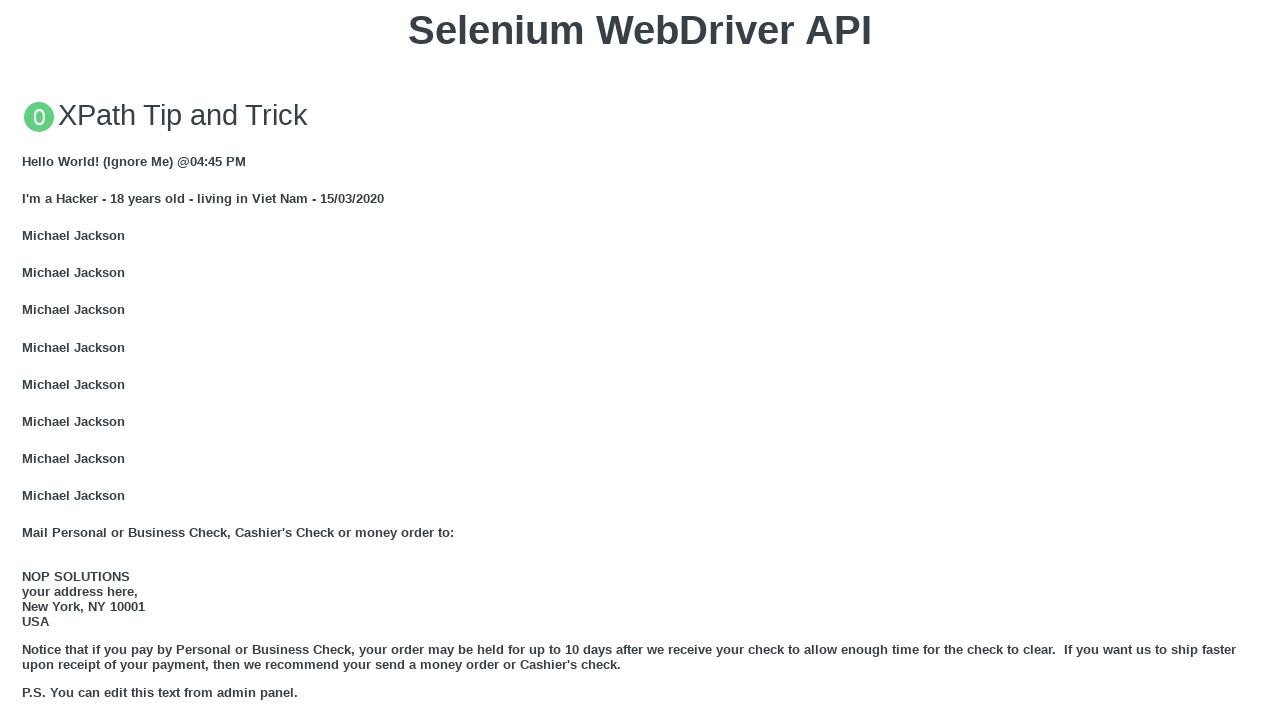

Filled email textbox with 'Automation testing' on #mail
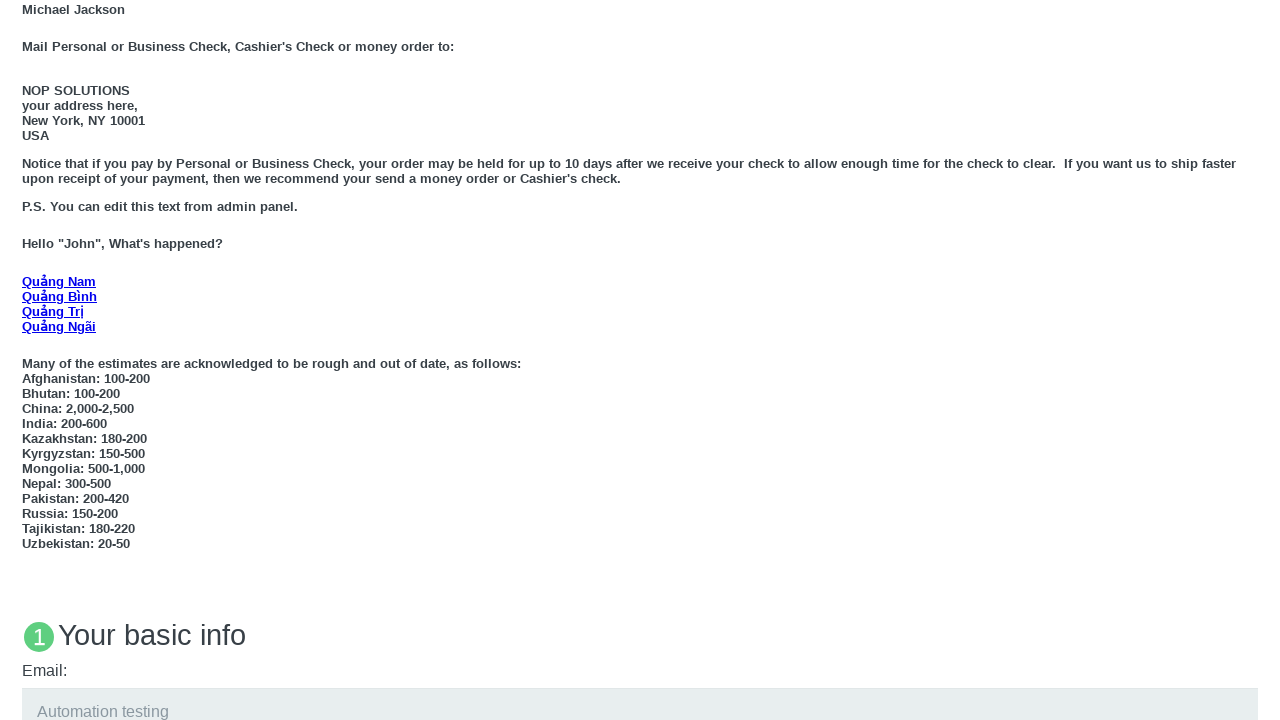

Verified age under 18 radio button is displayed
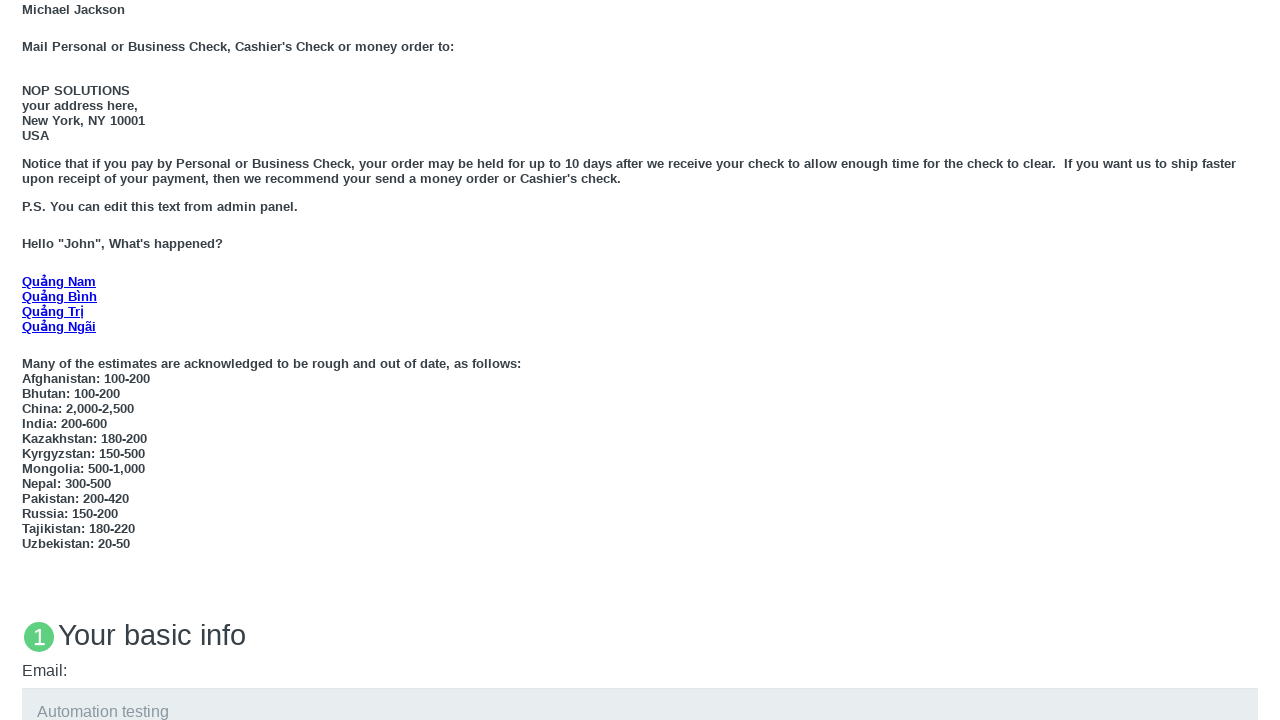

Clicked age under 18 radio button at (28, 360) on #under_18
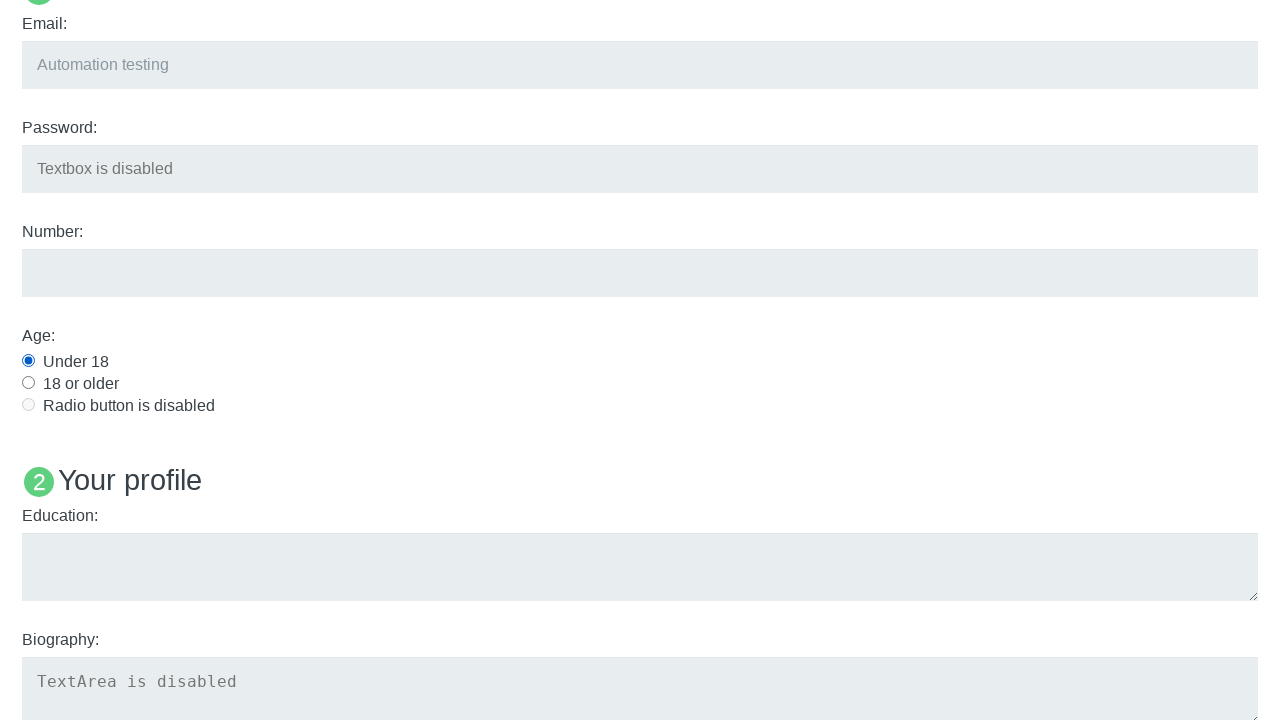

Verified education textarea is displayed
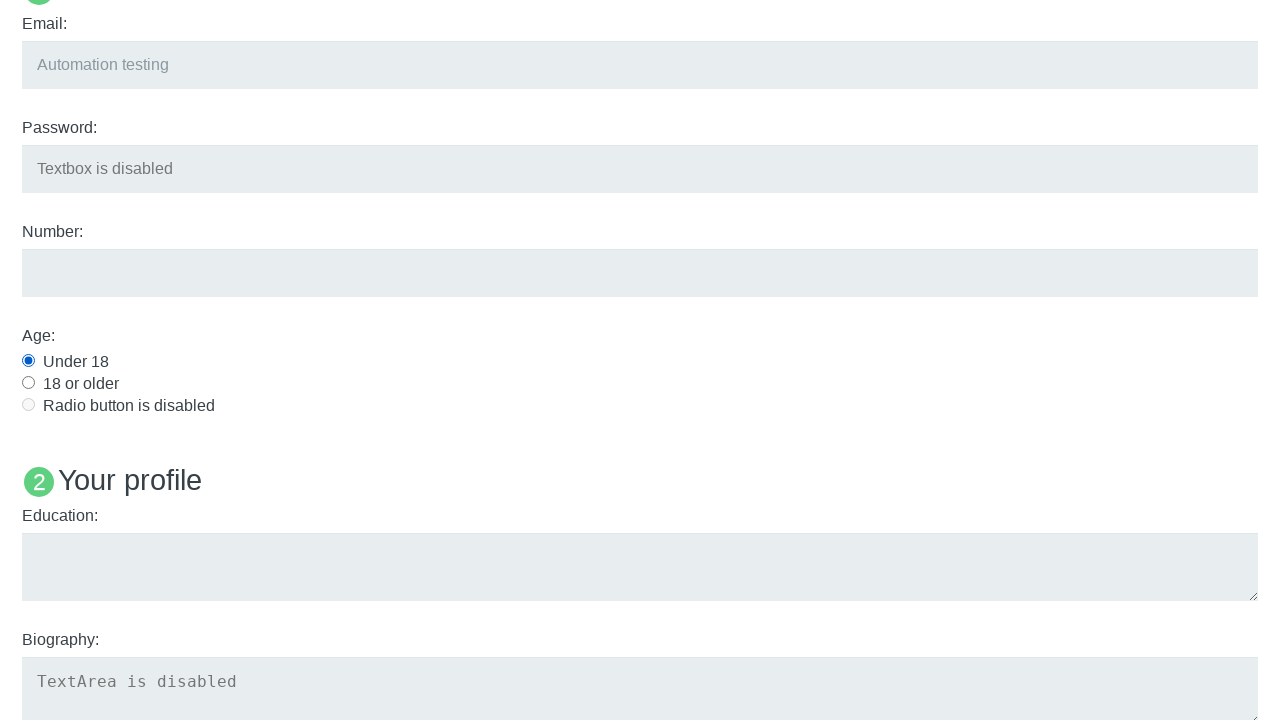

Filled education textarea with 'Automation testing' on #edu
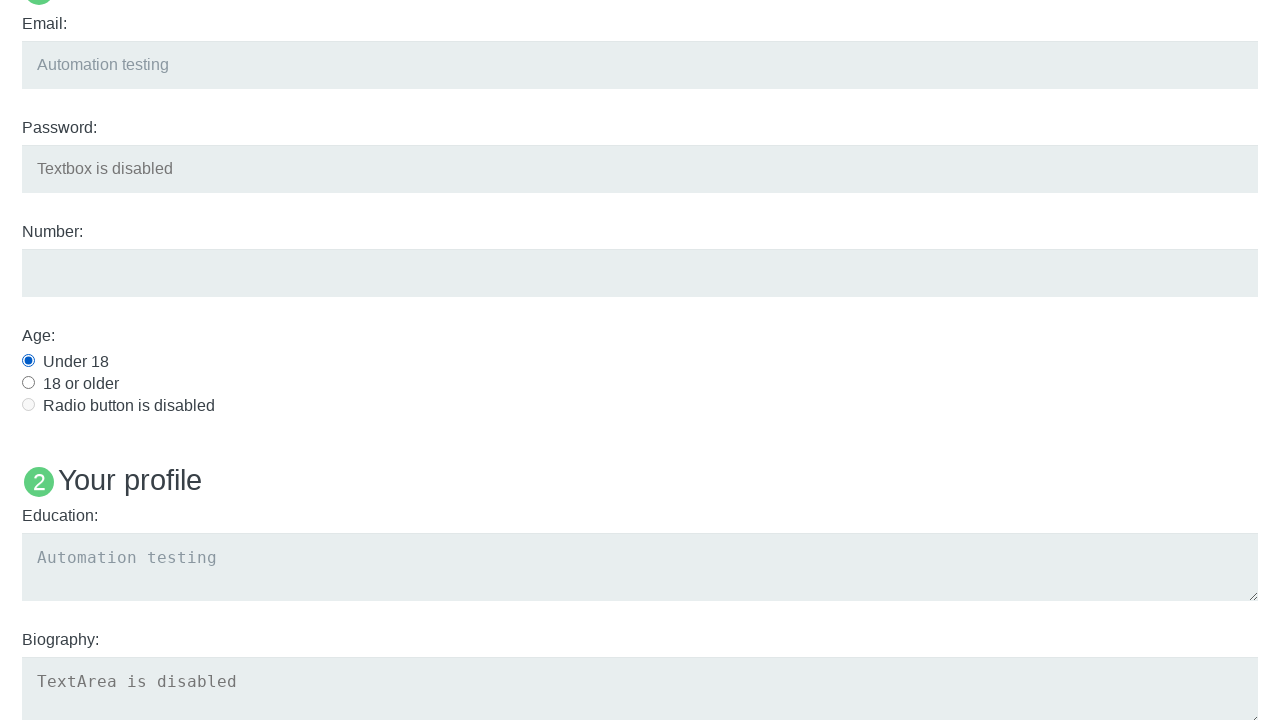

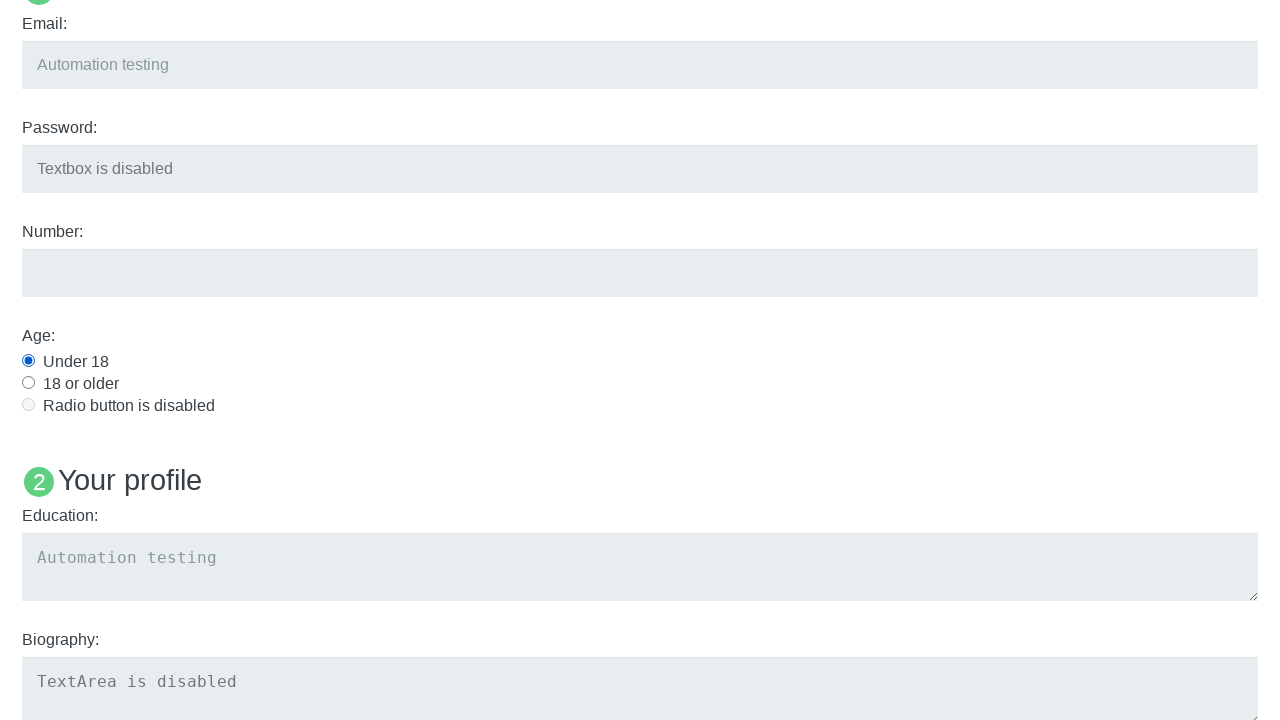